Tests dynamic content loading by waiting for a hidden element to become visible on a demo page that demonstrates dynamic loading behavior

Starting URL: https://the-internet.herokuapp.com/dynamic_loading/1

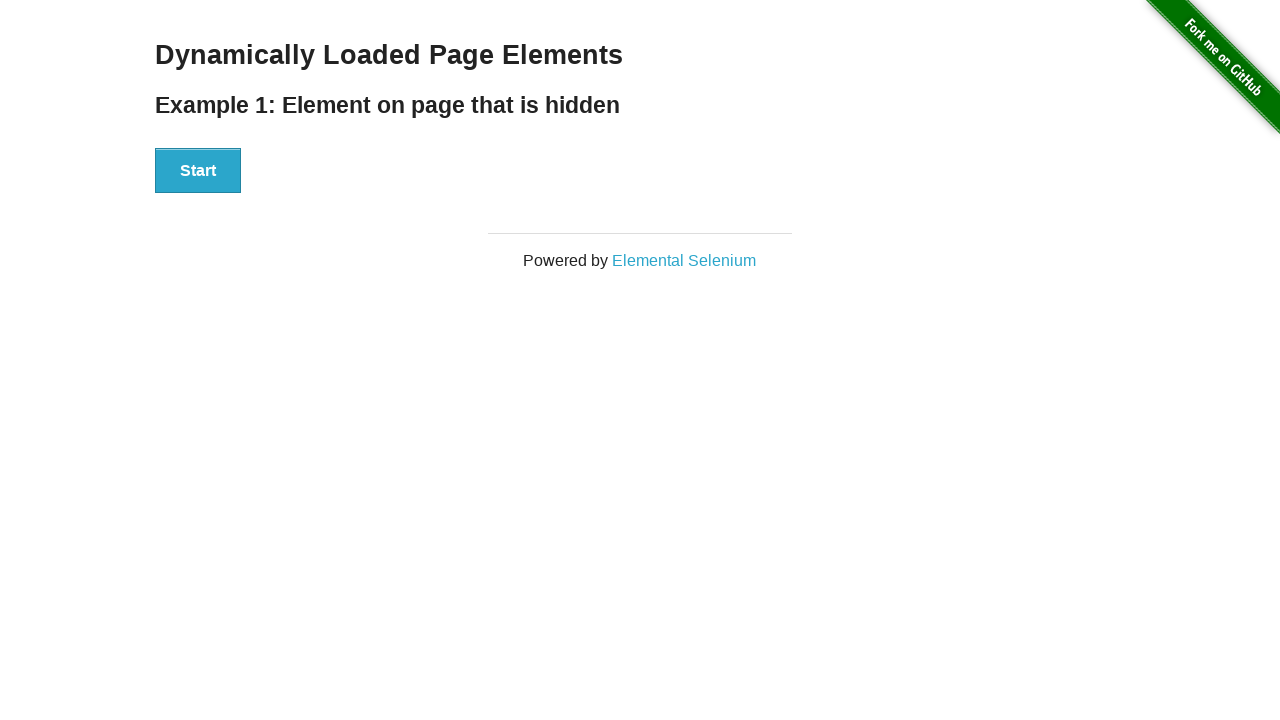

Clicked the Start button to trigger dynamic content loading at (198, 171) on button
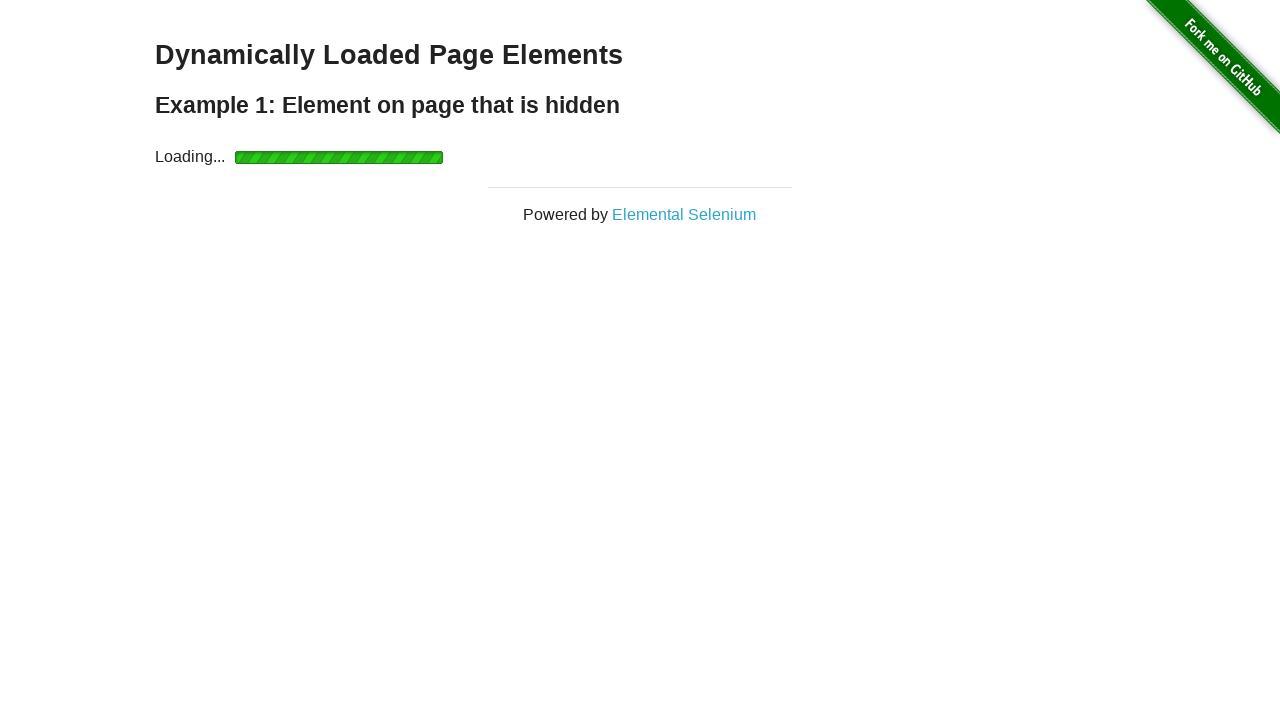

Dynamic content loaded - finish message became visible
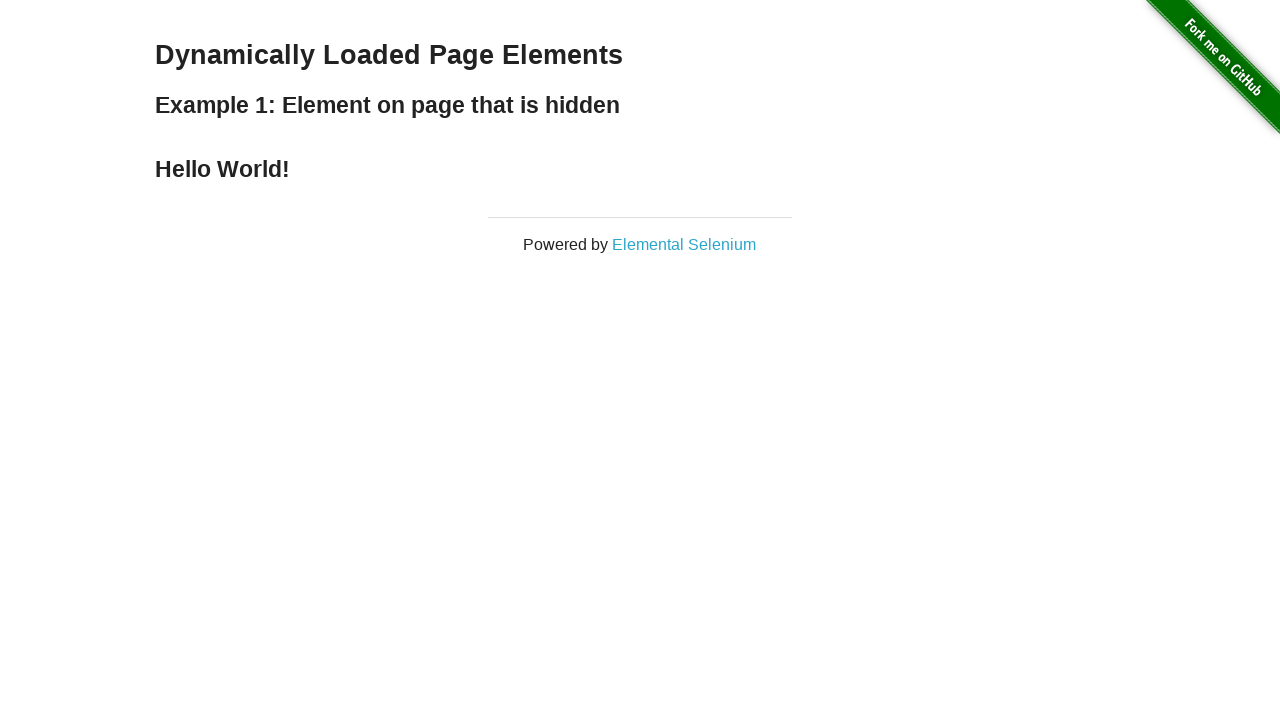

Retrieved finish message text: 'Hello World!'
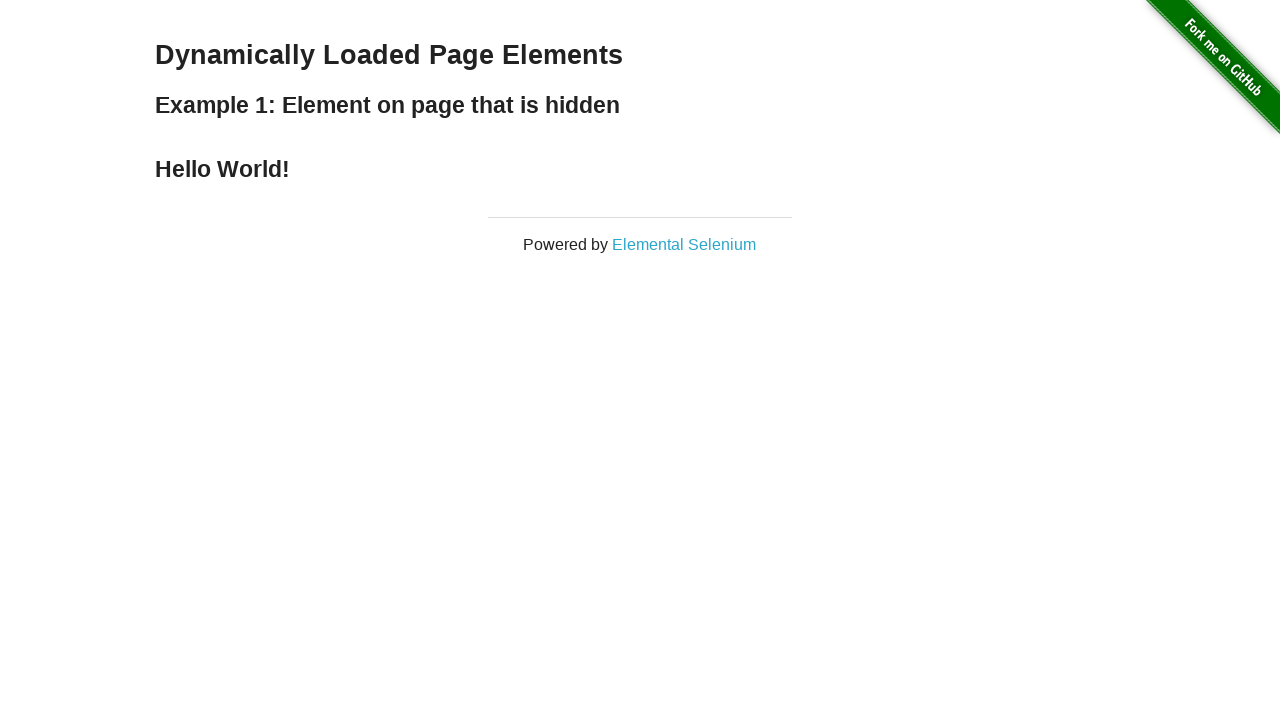

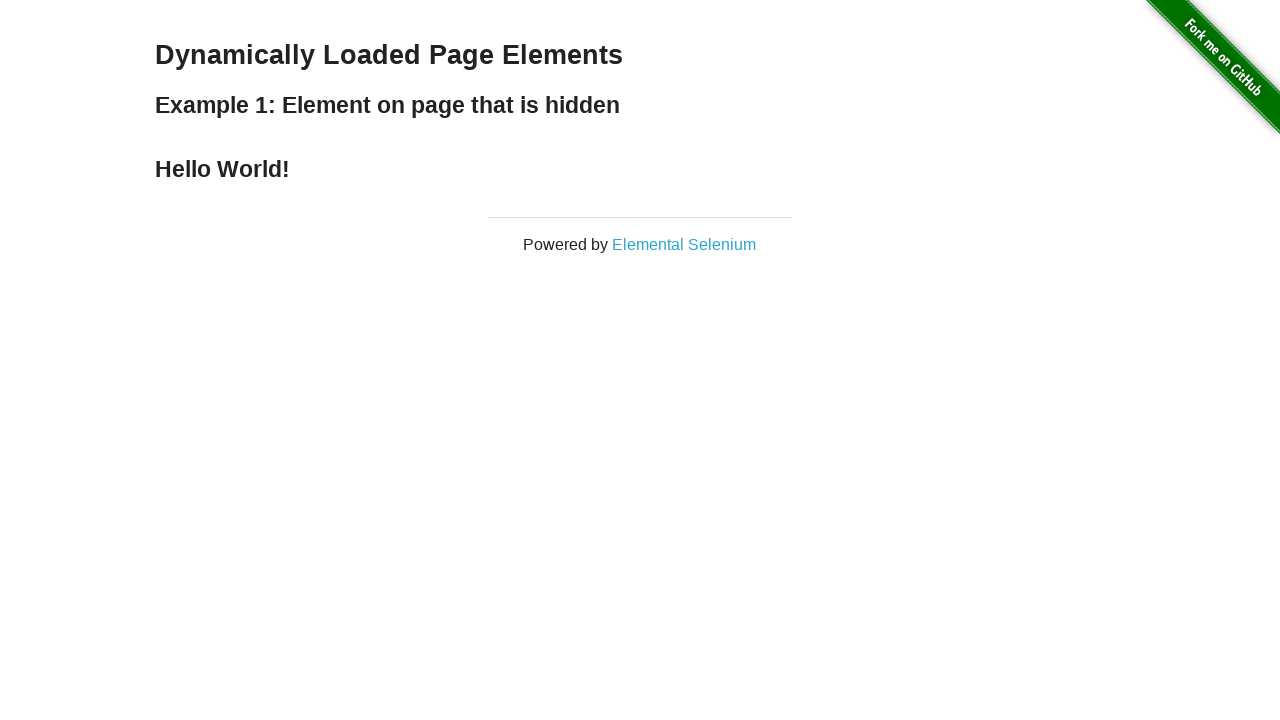